Tests selecting an option from a dropdown inside an iframe on w3schools tryit page

Starting URL: https://www.w3schools.com/tags/tryit.asp?filename=tryhtml_select

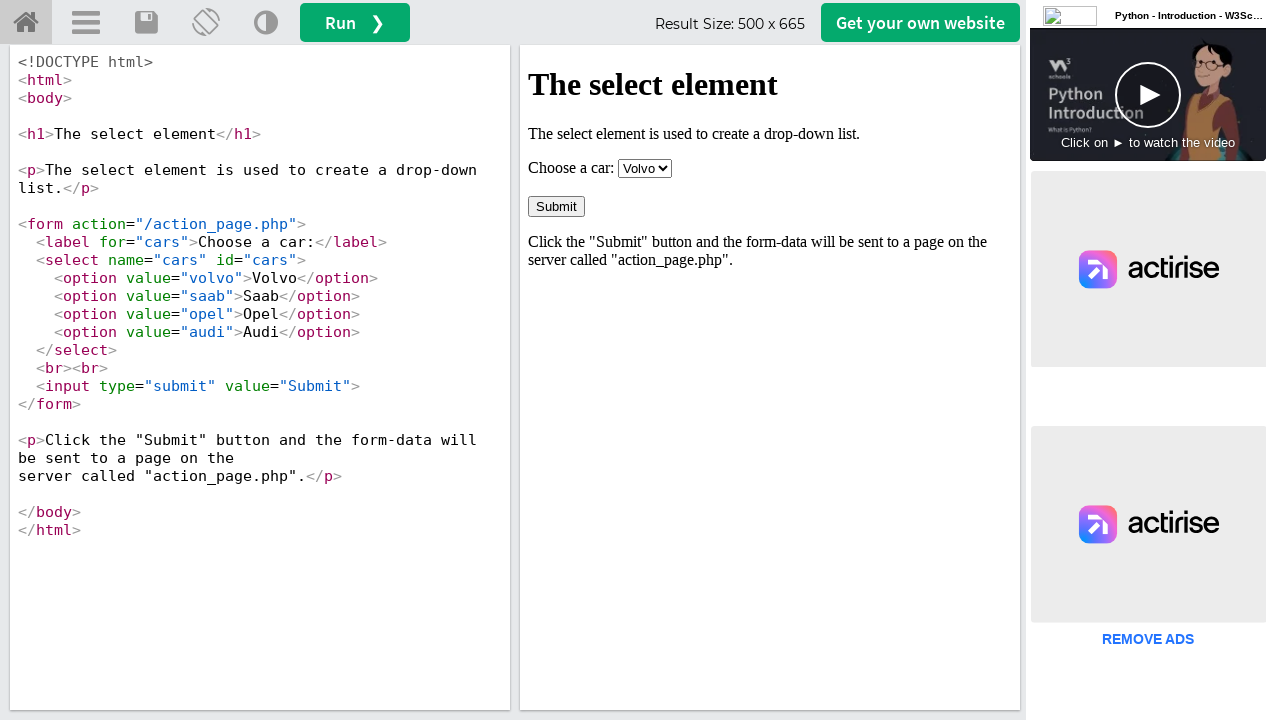

Navigated to W3Schools tryit page with select dropdown
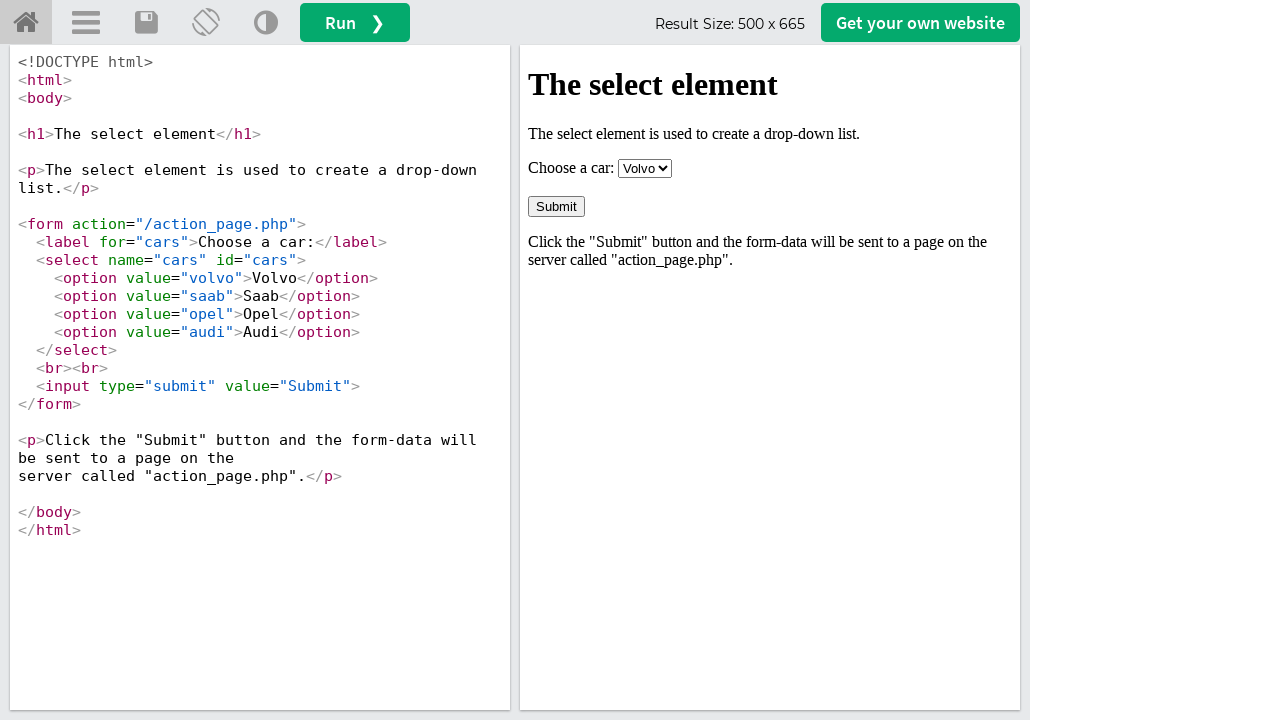

Selected 'opel' option from the car dropdown inside iframe on iframe[name='iframeResult'] >> internal:control=enter-frame >> internal:role=com
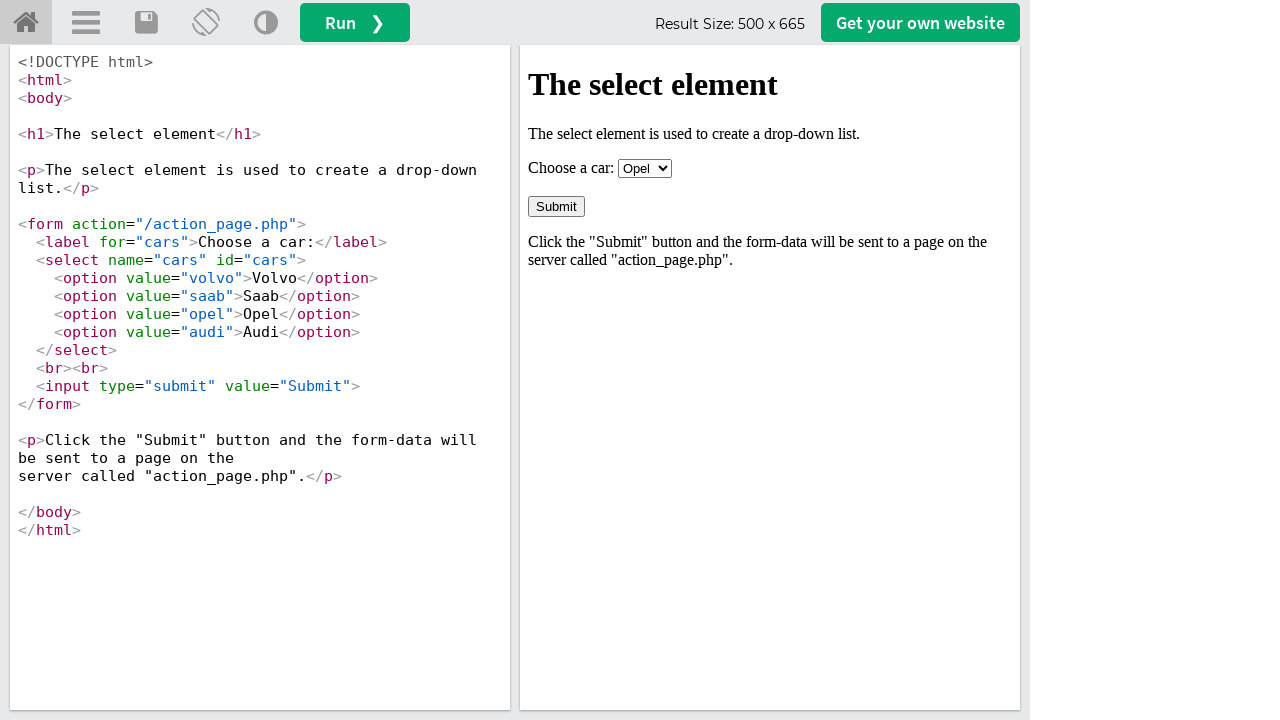

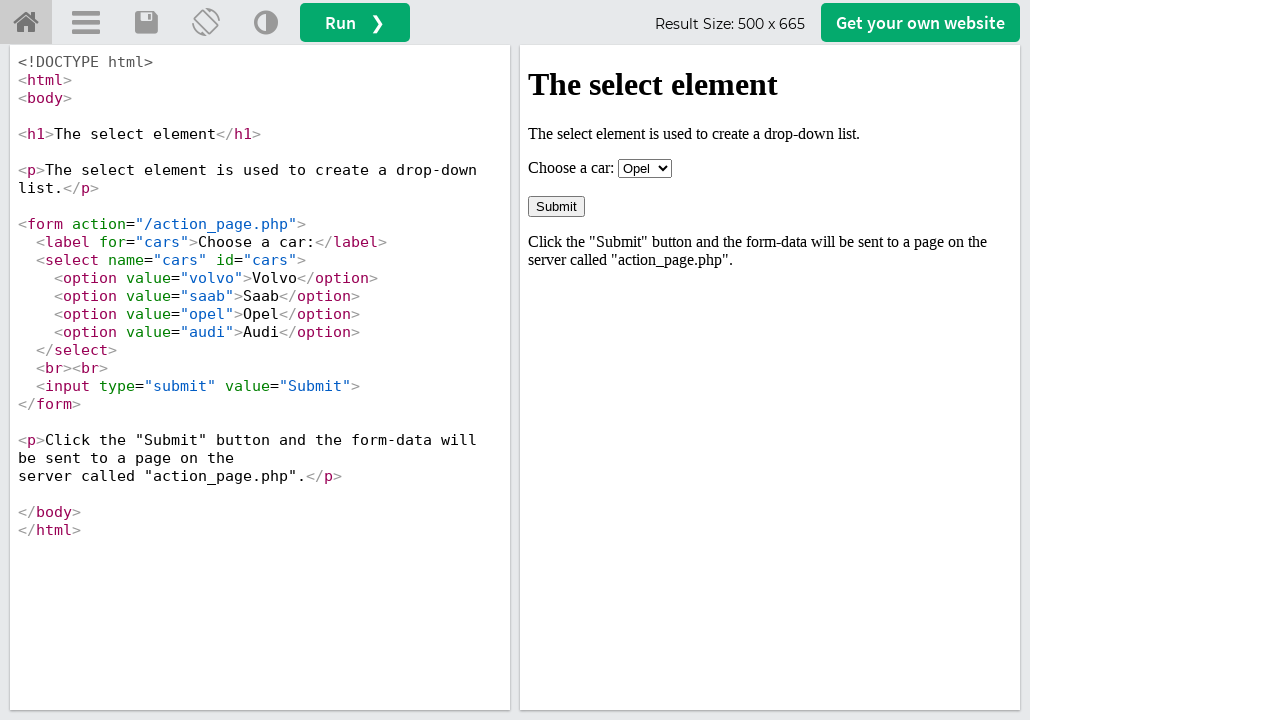